Tests mouse hover functionality on the Meesho website by hovering over a navigation menu item (likely "Men" category) to trigger a submenu display.

Starting URL: https://www.meesho.com/

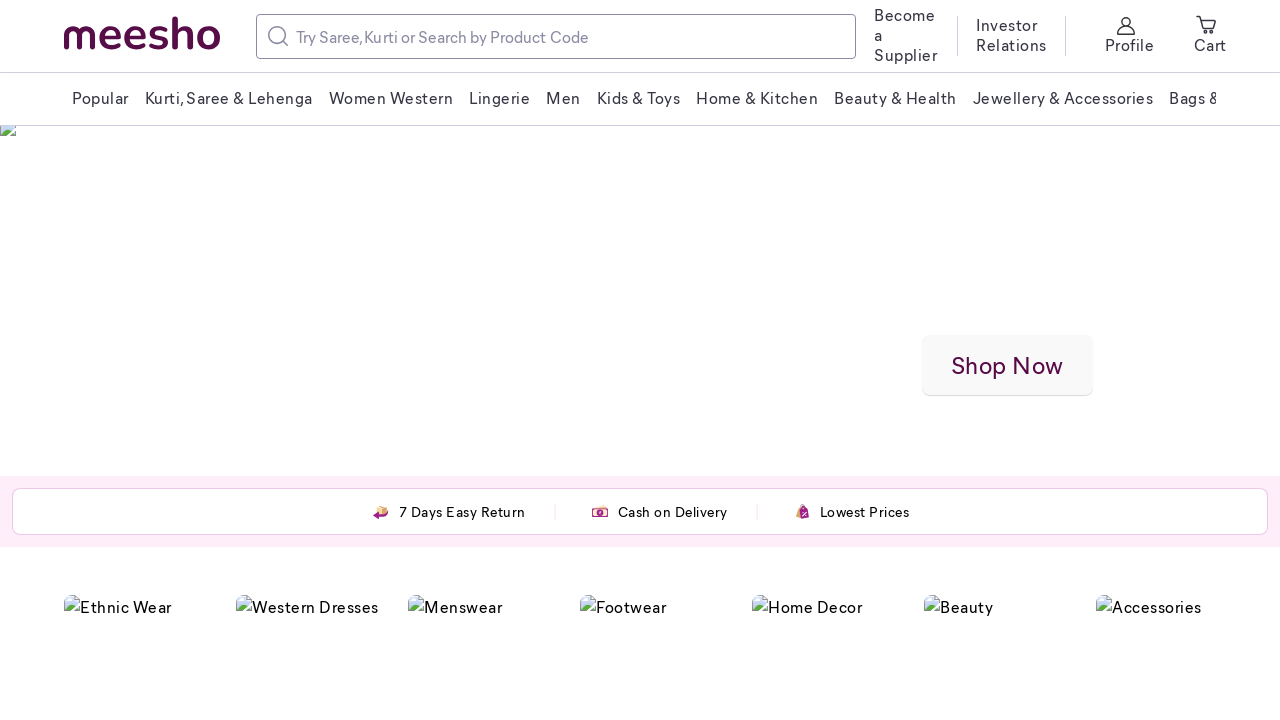

Hovered over Men category in navigation menu (3rd item) at (391, 99) on xpath=//div[contains(@class, 'NavBarDesktop__Subtitle')][3]
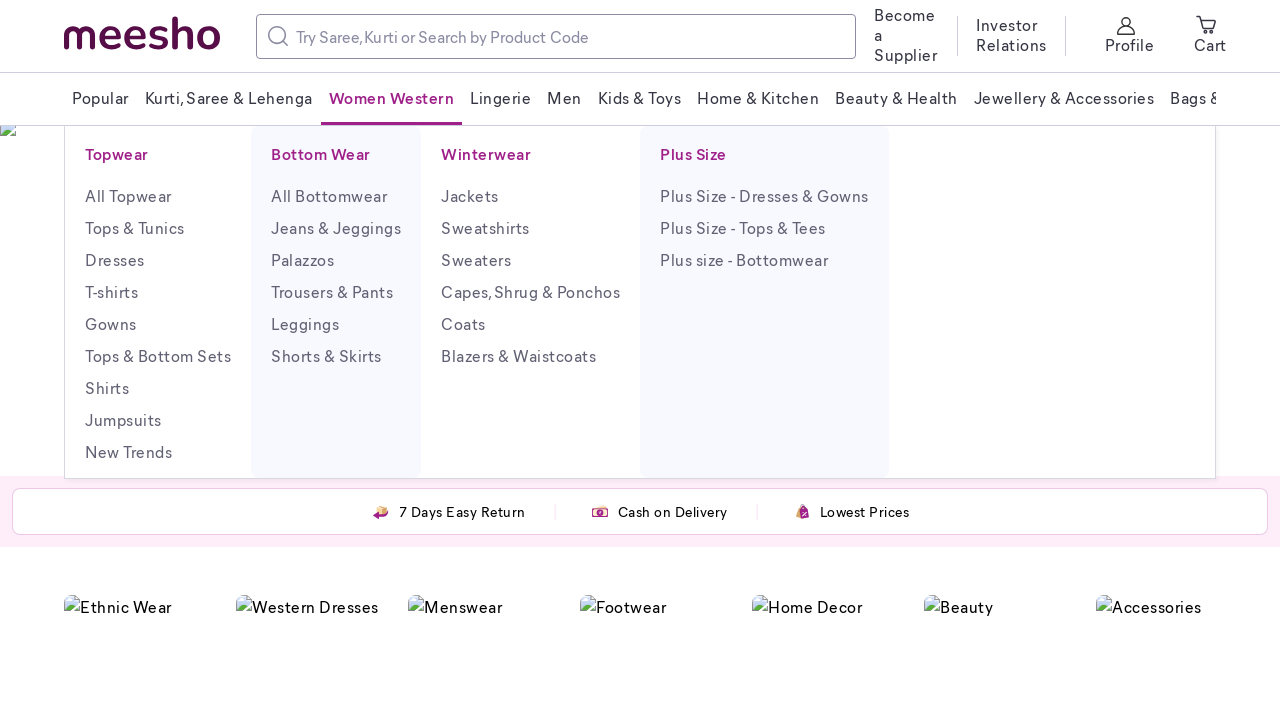

Waited for submenu to appear after hover
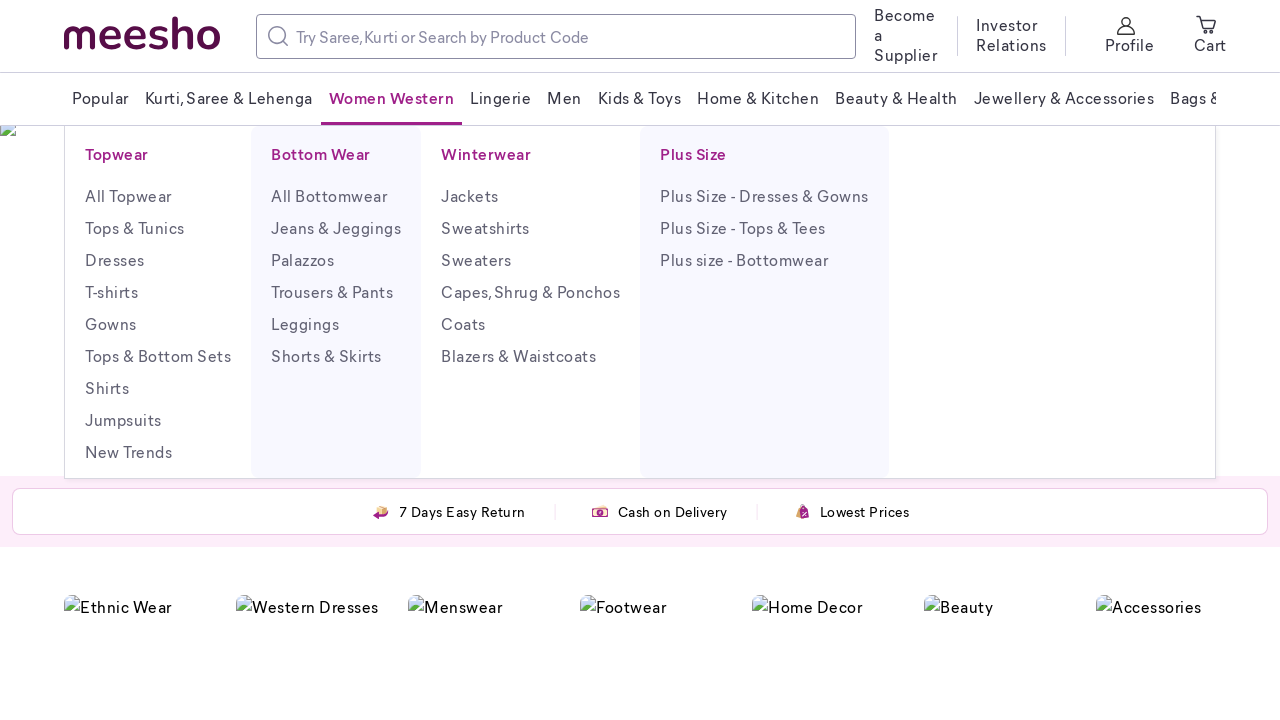

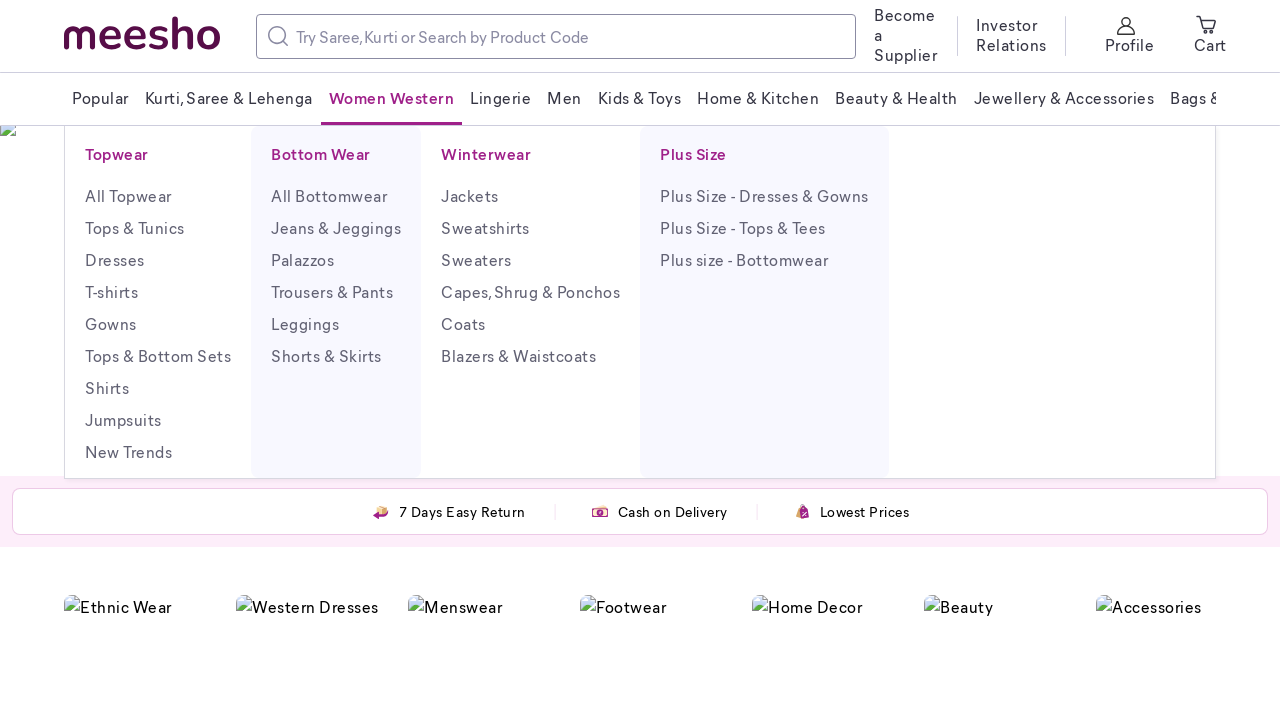